Tests navigation to the checkbox page by clicking the second menu item

Starting URL: https://demoqa.com/elements

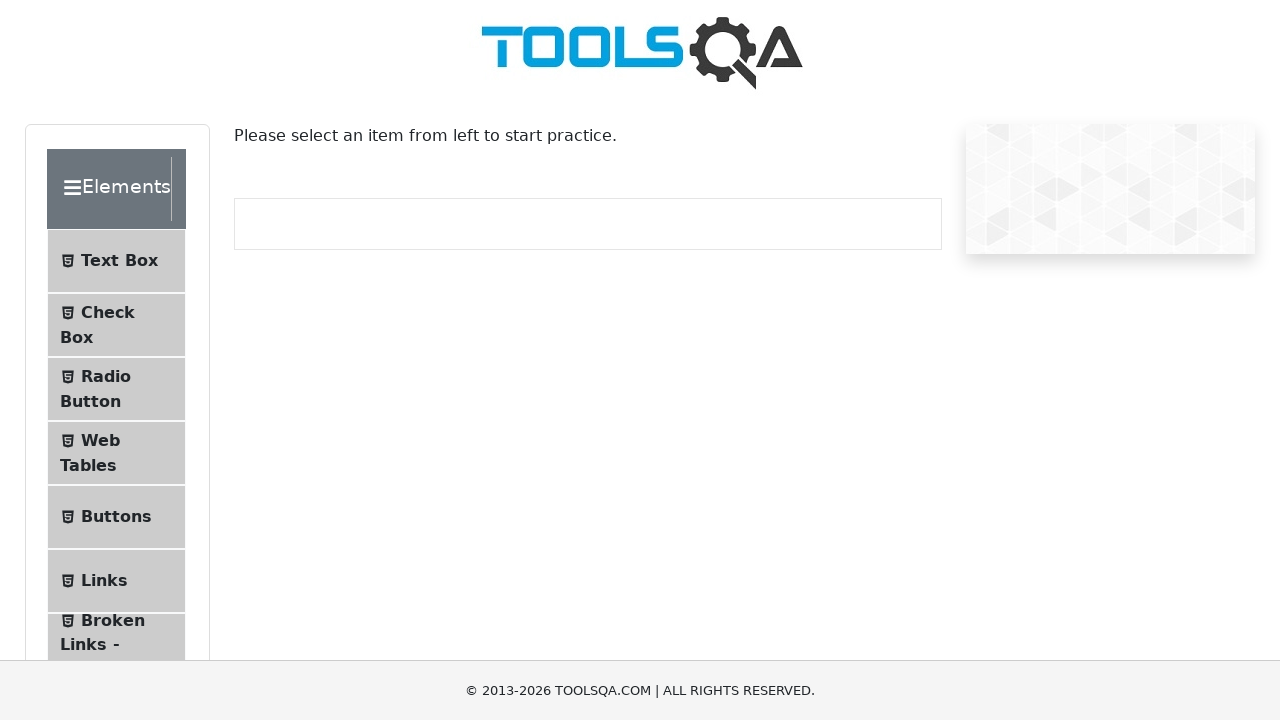

Clicked on the second menu item (Check Box) at (116, 325) on #item-1
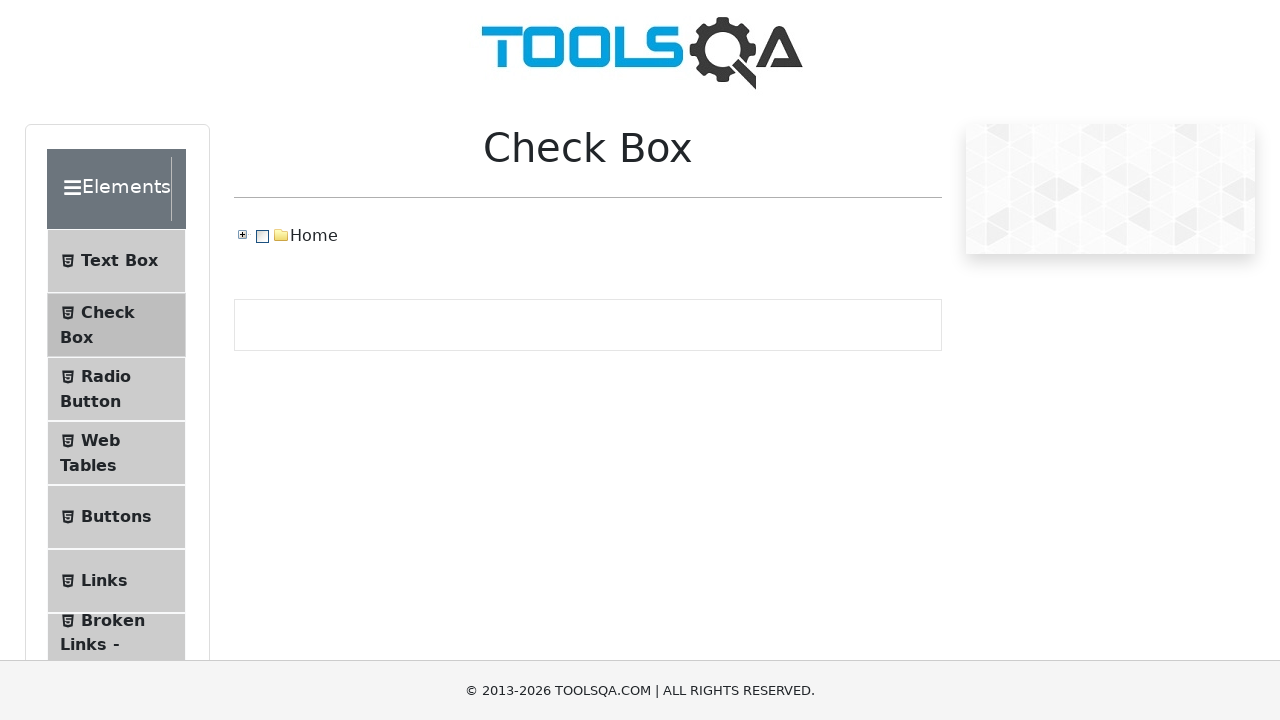

Navigated to /checkbox url successfully
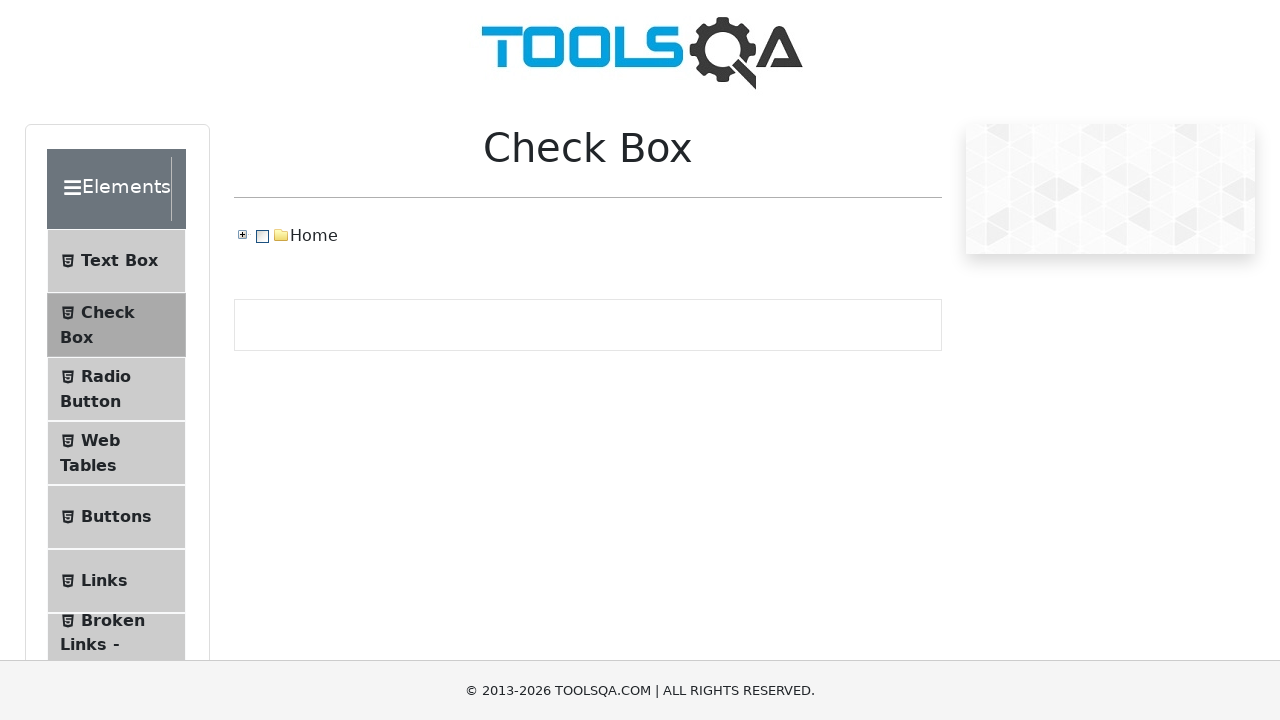

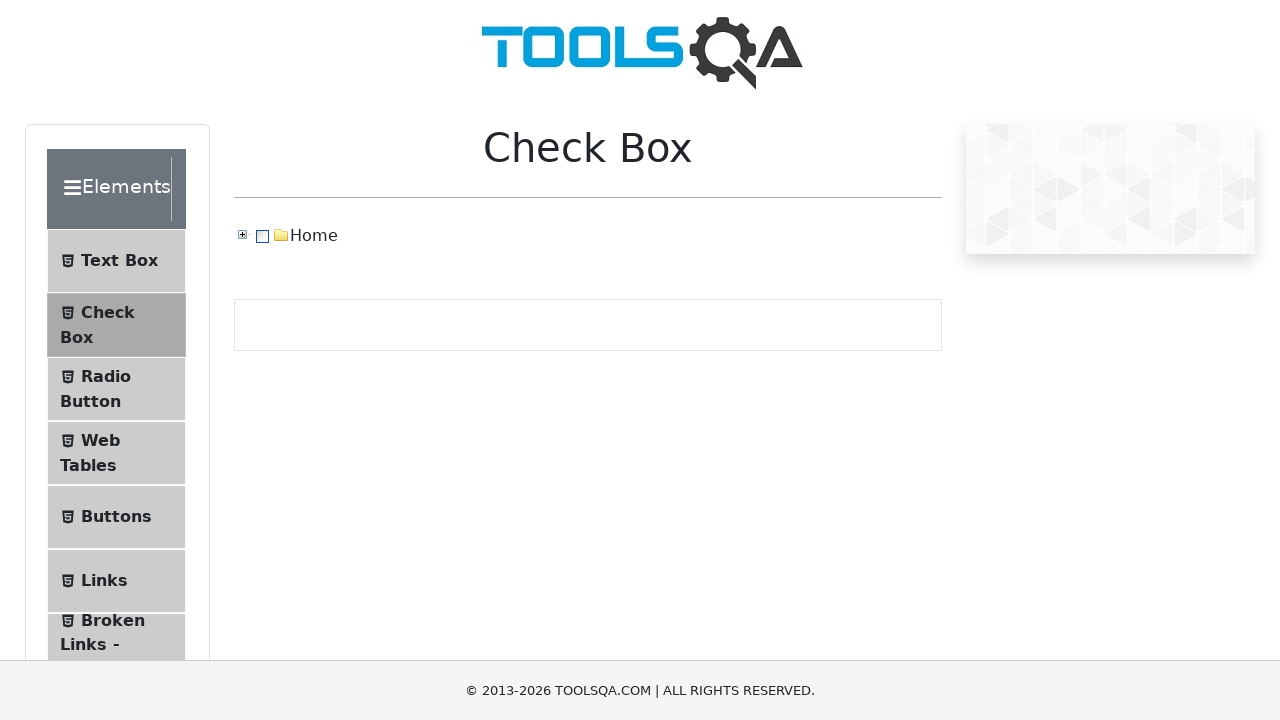